Tests that entered text is trimmed when editing a todo item

Starting URL: https://demo.playwright.dev/todomvc

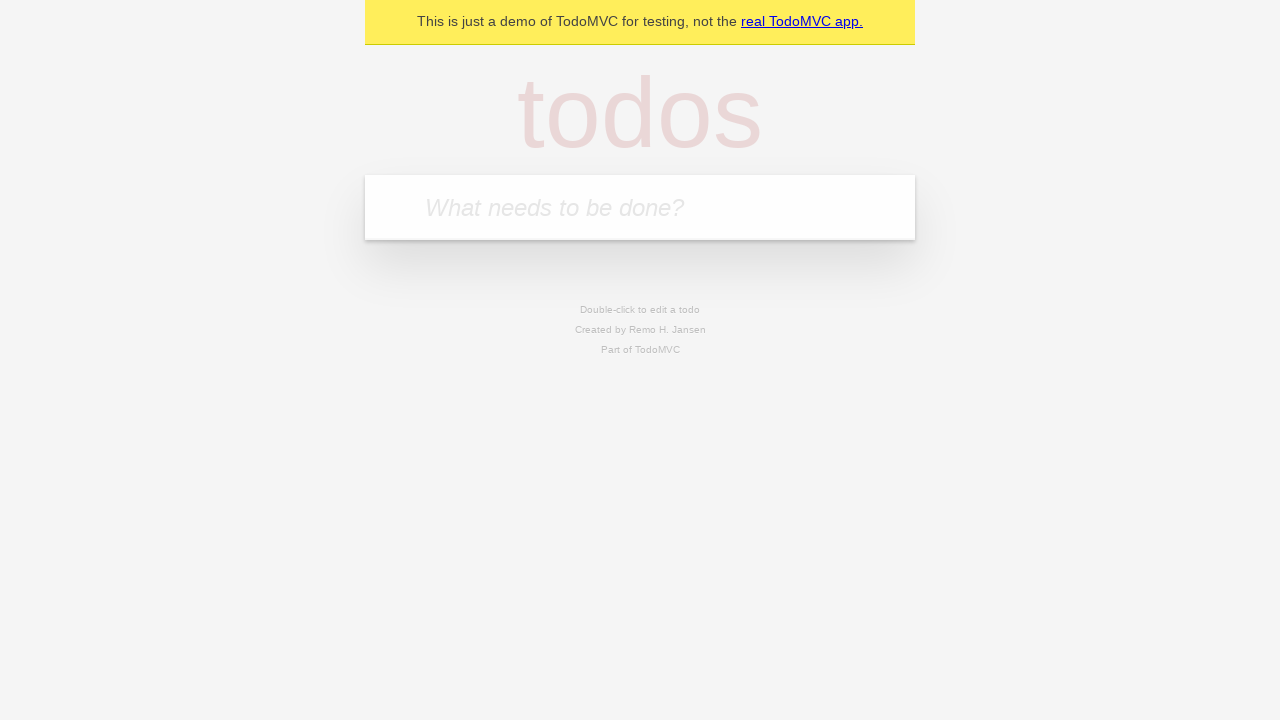

Filled new todo field with 'buy some cheese' on internal:attr=[placeholder="What needs to be done?"i]
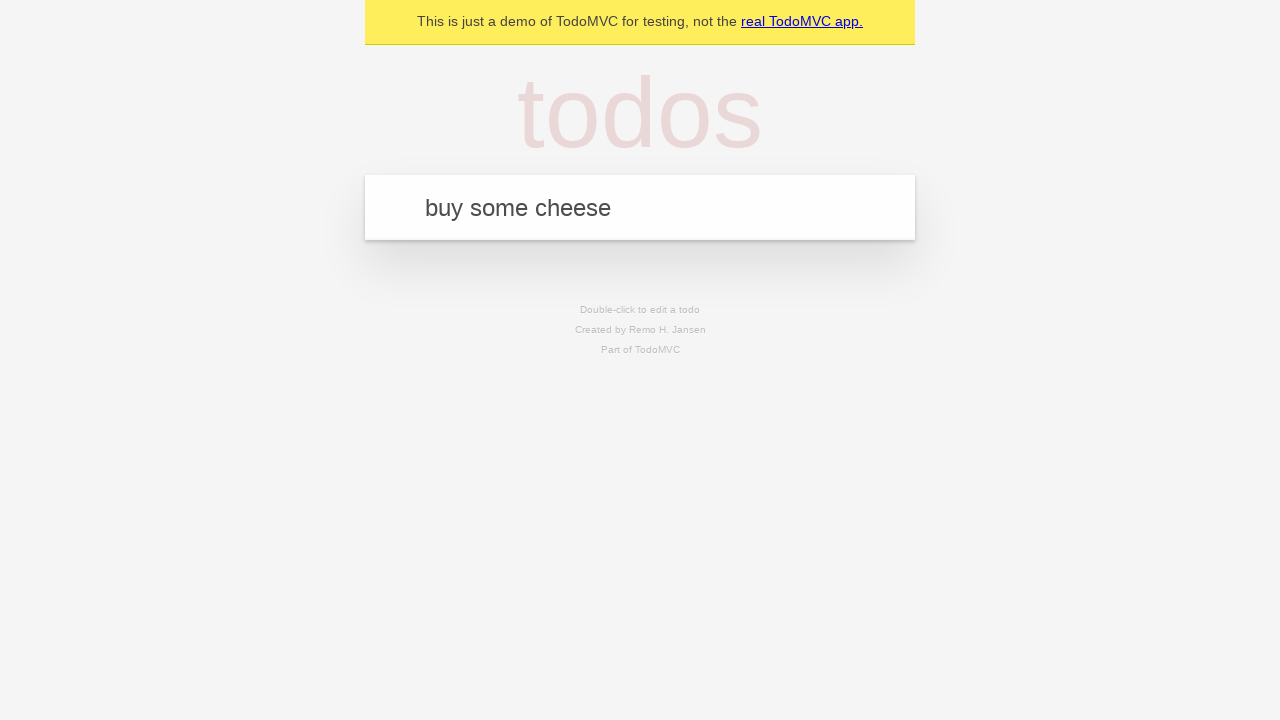

Pressed Enter to create todo 'buy some cheese' on internal:attr=[placeholder="What needs to be done?"i]
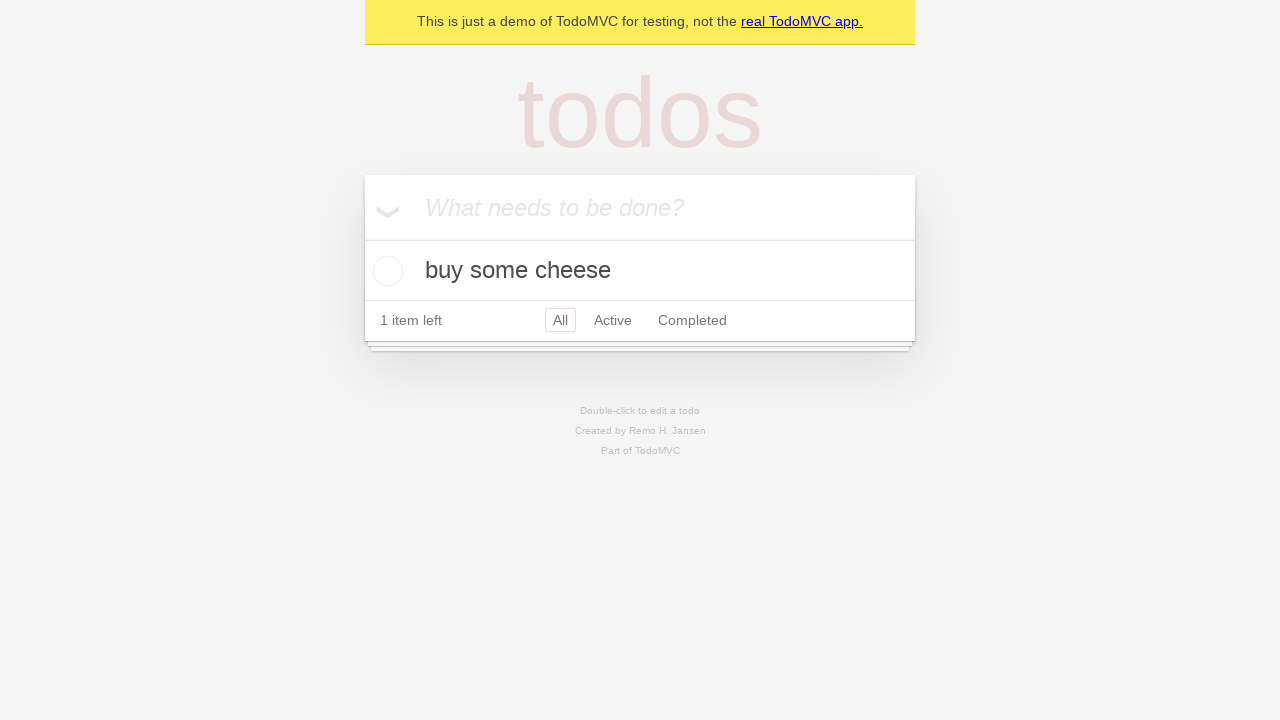

Filled new todo field with 'feed the cat' on internal:attr=[placeholder="What needs to be done?"i]
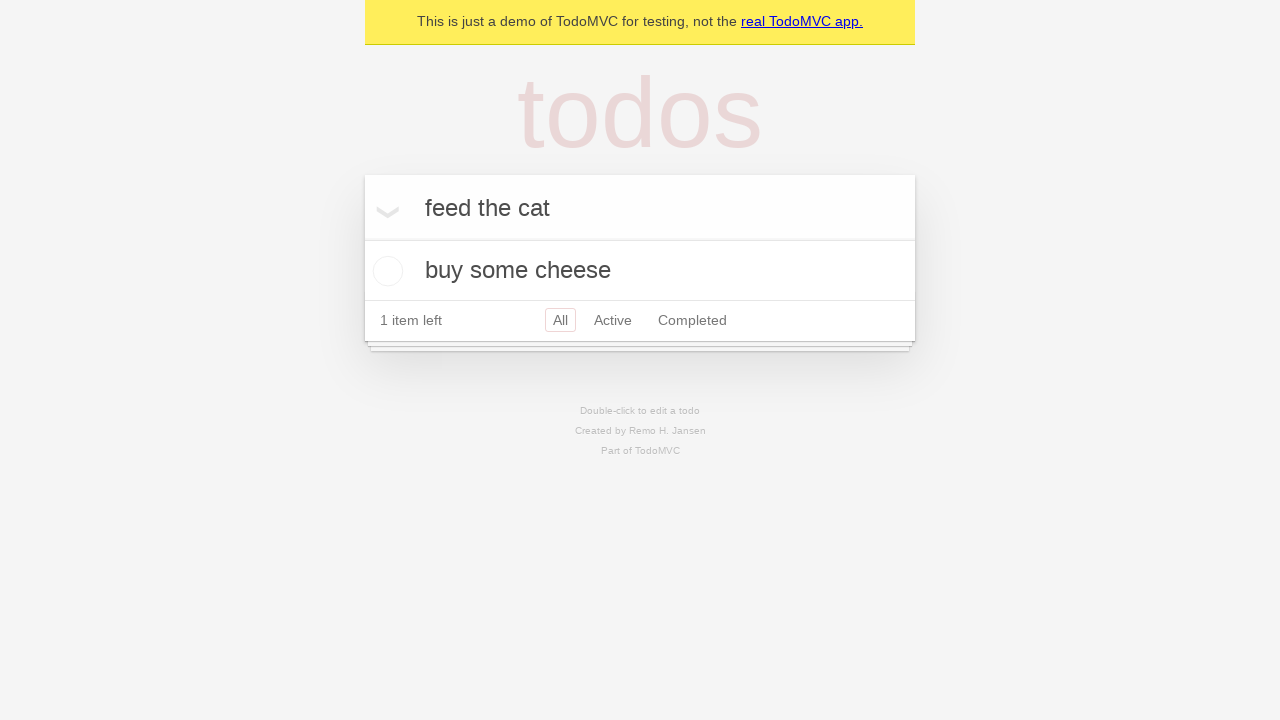

Pressed Enter to create todo 'feed the cat' on internal:attr=[placeholder="What needs to be done?"i]
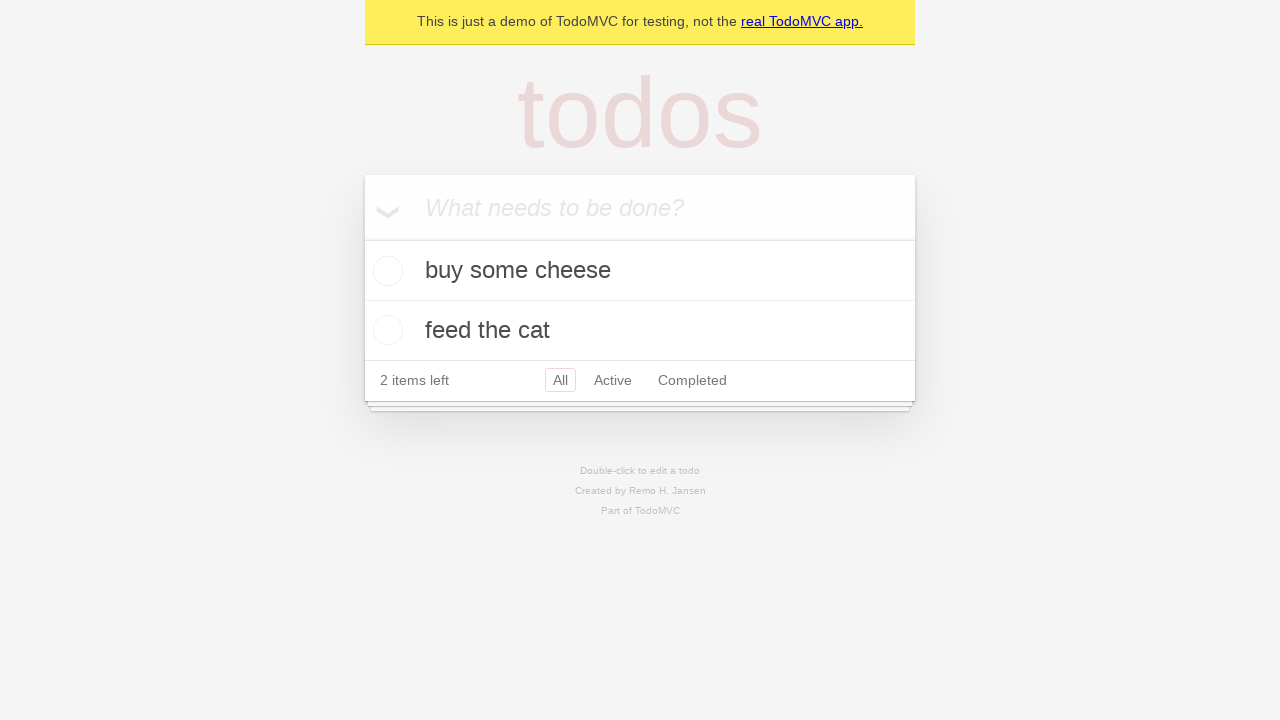

Filled new todo field with 'book a doctors appointment' on internal:attr=[placeholder="What needs to be done?"i]
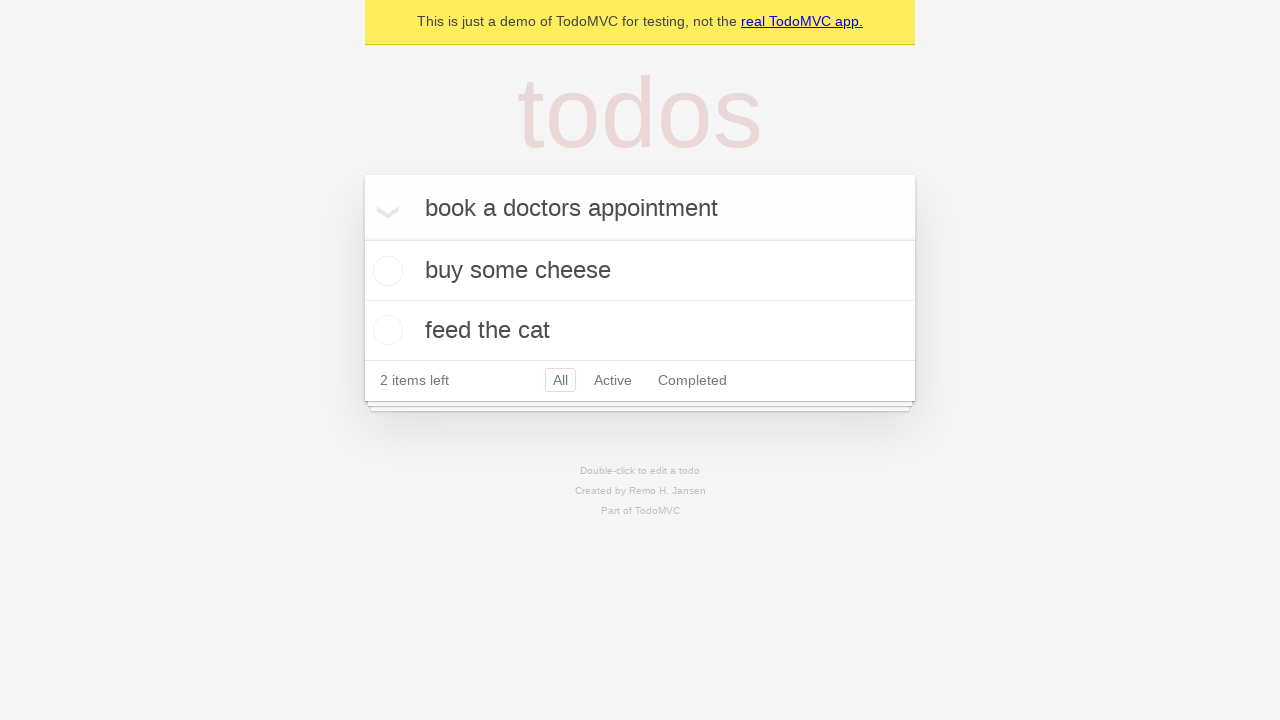

Pressed Enter to create todo 'book a doctors appointment' on internal:attr=[placeholder="What needs to be done?"i]
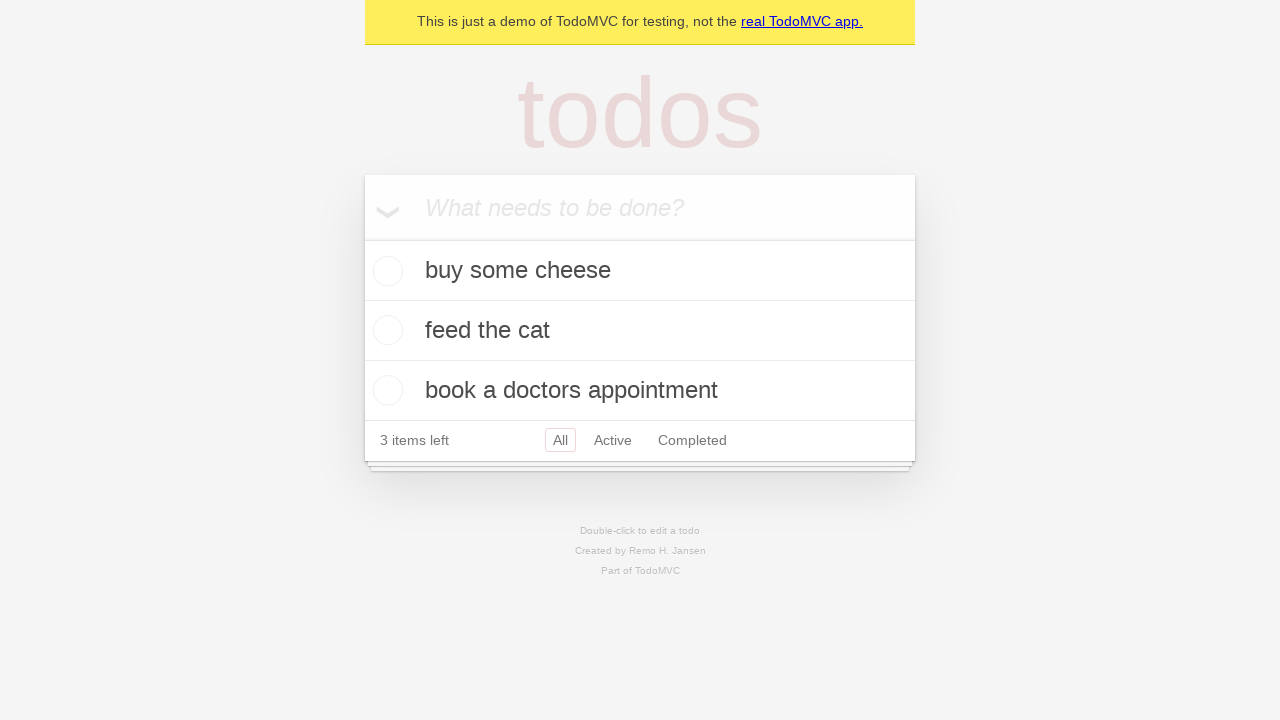

Located all todo items
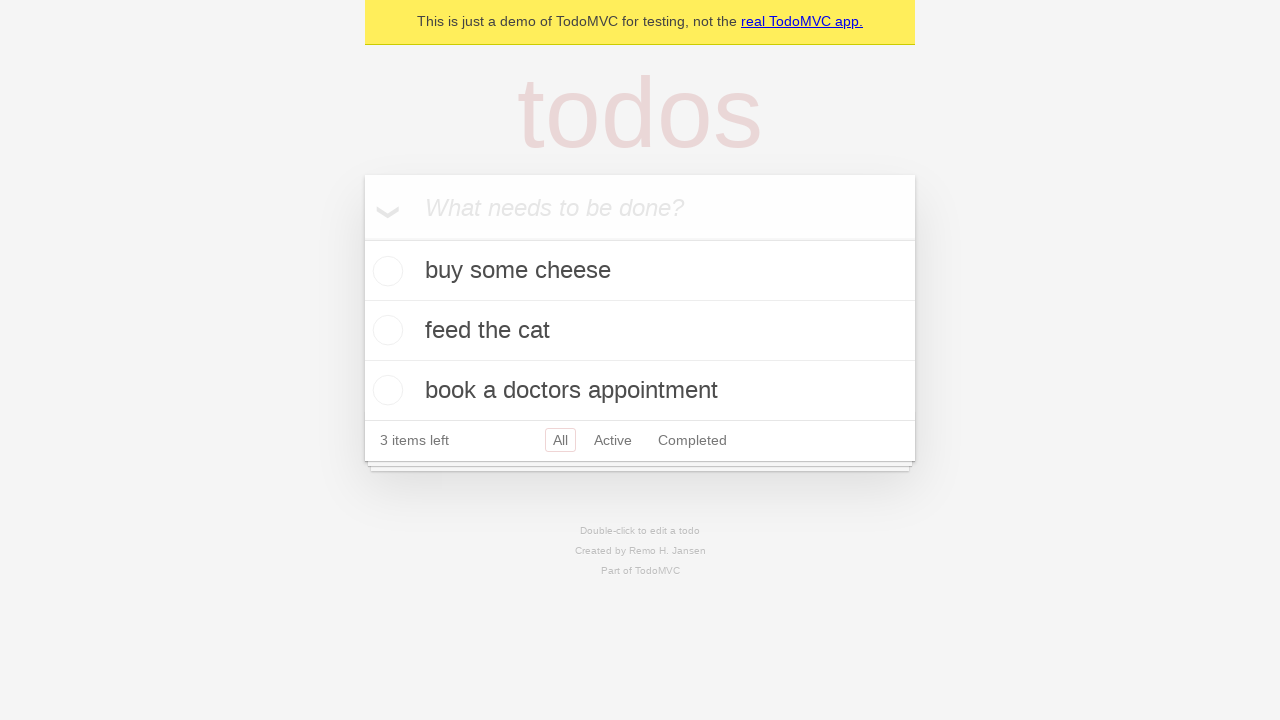

Double-clicked on second todo item to enter edit mode at (640, 331) on internal:testid=[data-testid="todo-item"s] >> nth=1
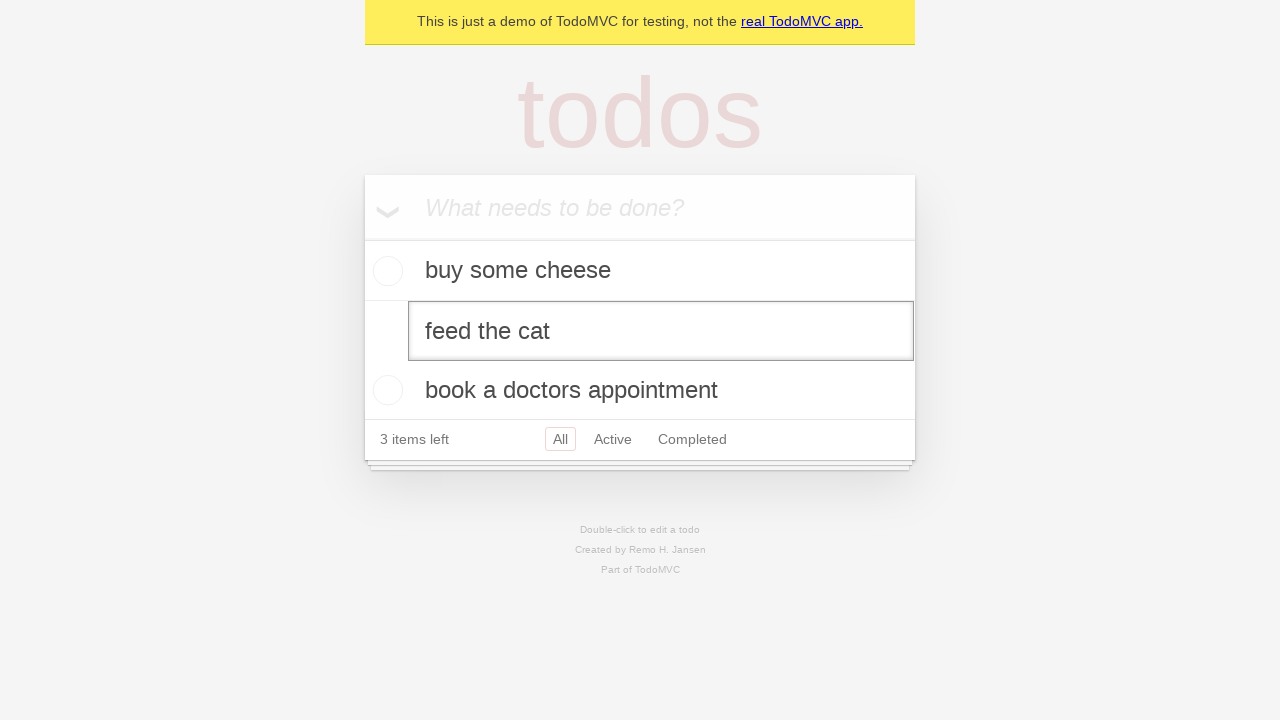

Filled edit textbox with text containing leading and trailing spaces on internal:testid=[data-testid="todo-item"s] >> nth=1 >> internal:role=textbox[nam
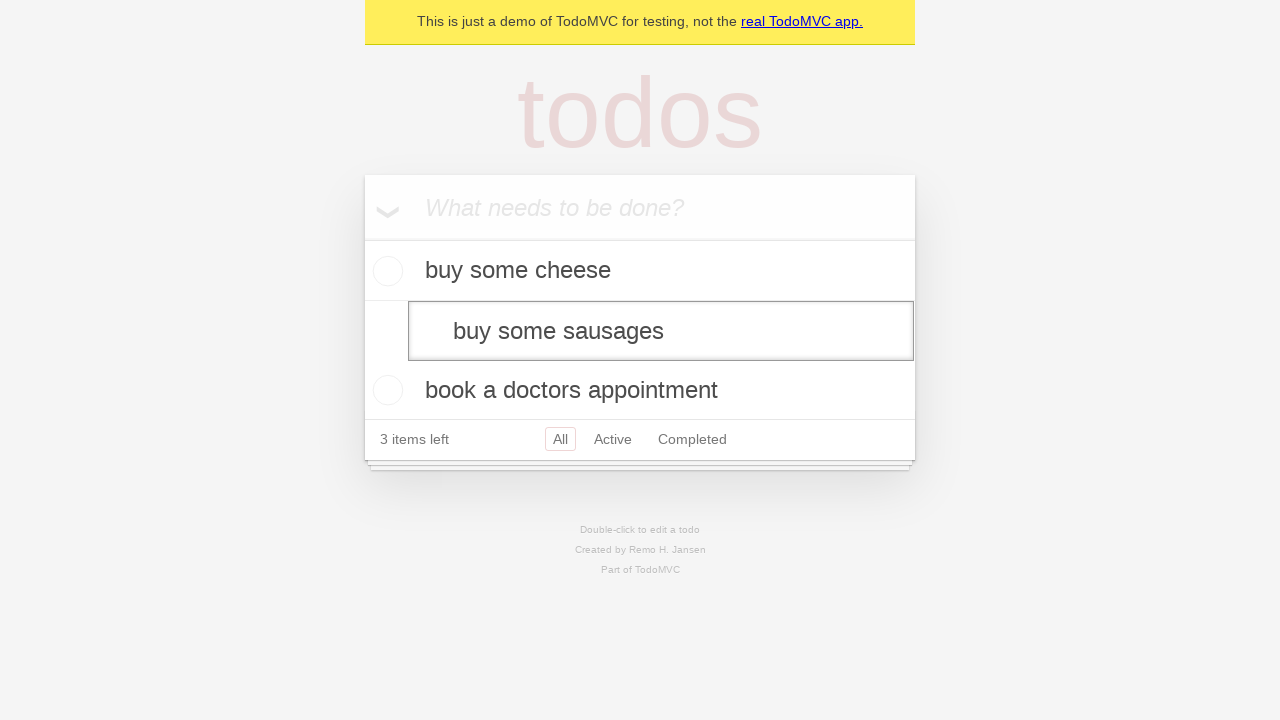

Pressed Enter to save edited todo item on internal:testid=[data-testid="todo-item"s] >> nth=1 >> internal:role=textbox[nam
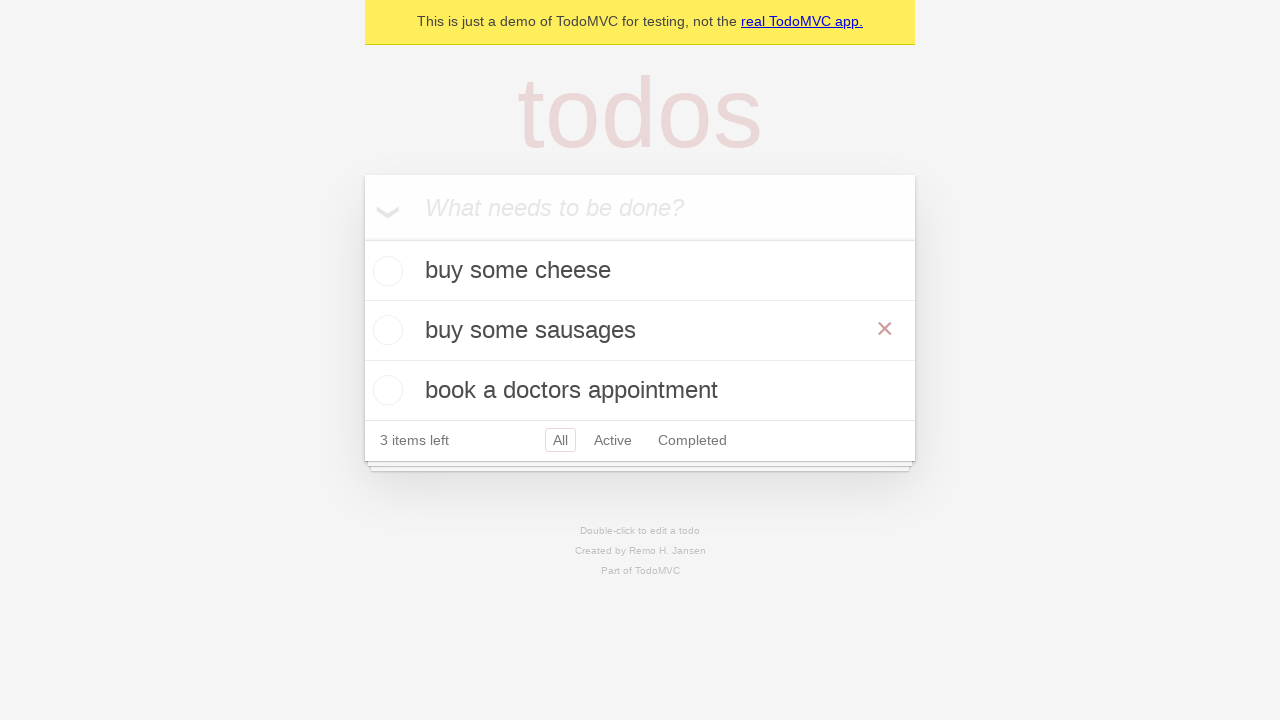

Verified that text was trimmed and todo items match expected list
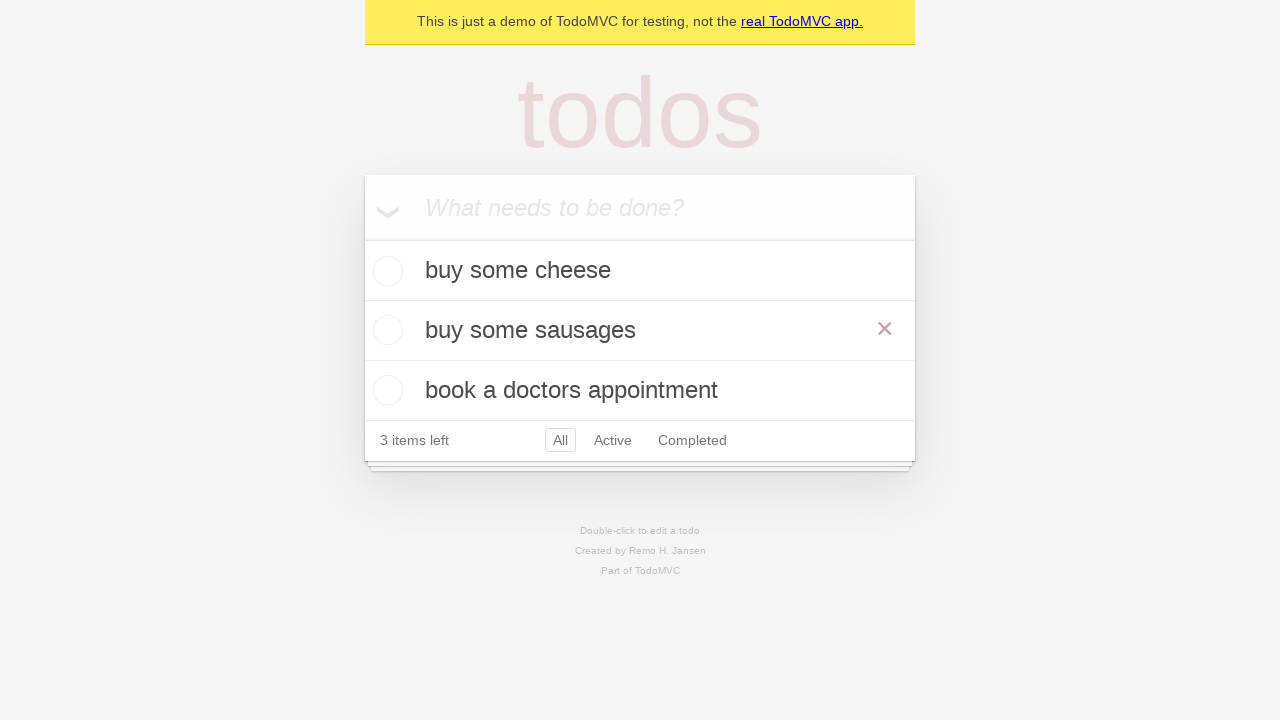

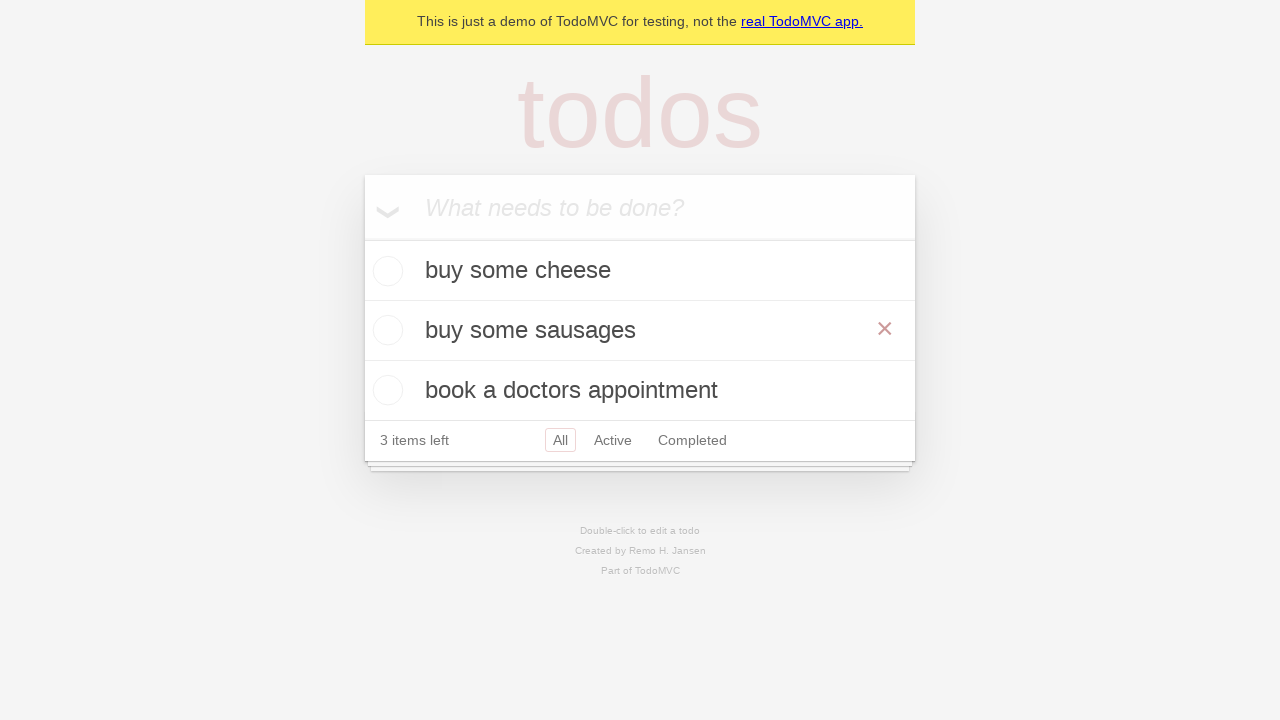